Clicks on letter C link and verifies that results start with letter C

Starting URL: https://www.99-bottles-of-beer.net/abc.html

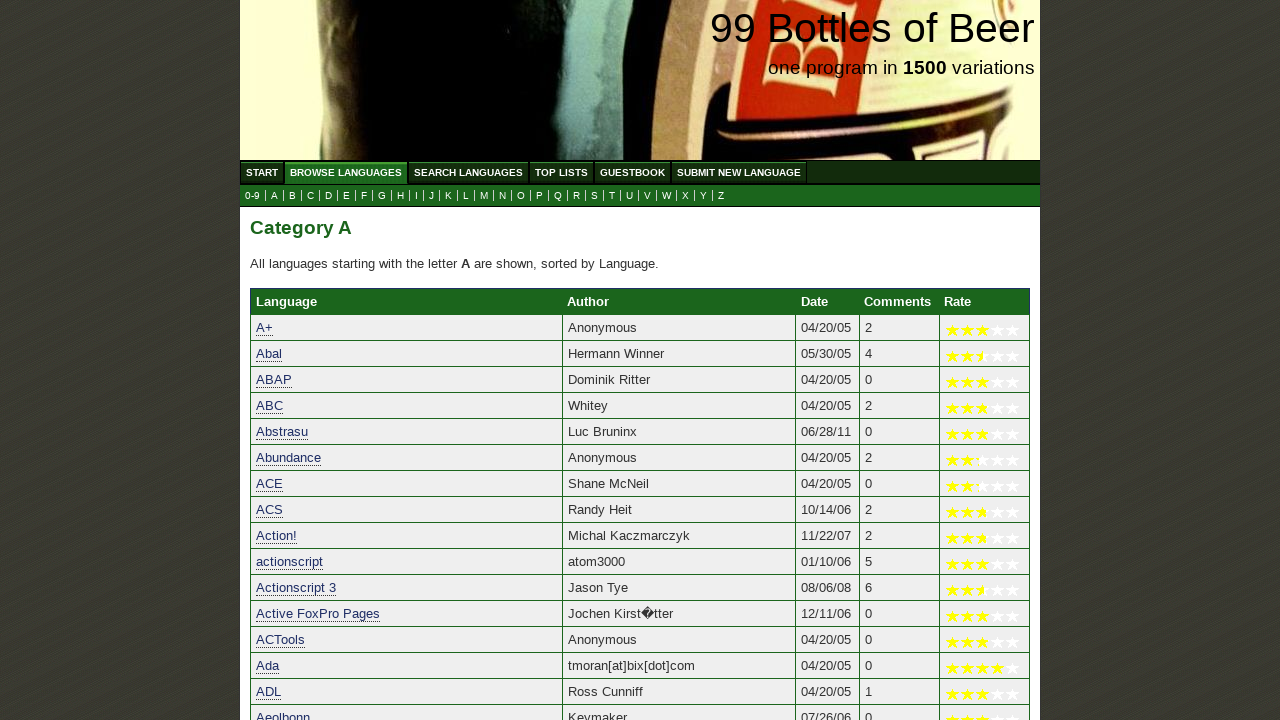

Clicked on letter C link at (310, 196) on xpath=//a[@href='c.html']
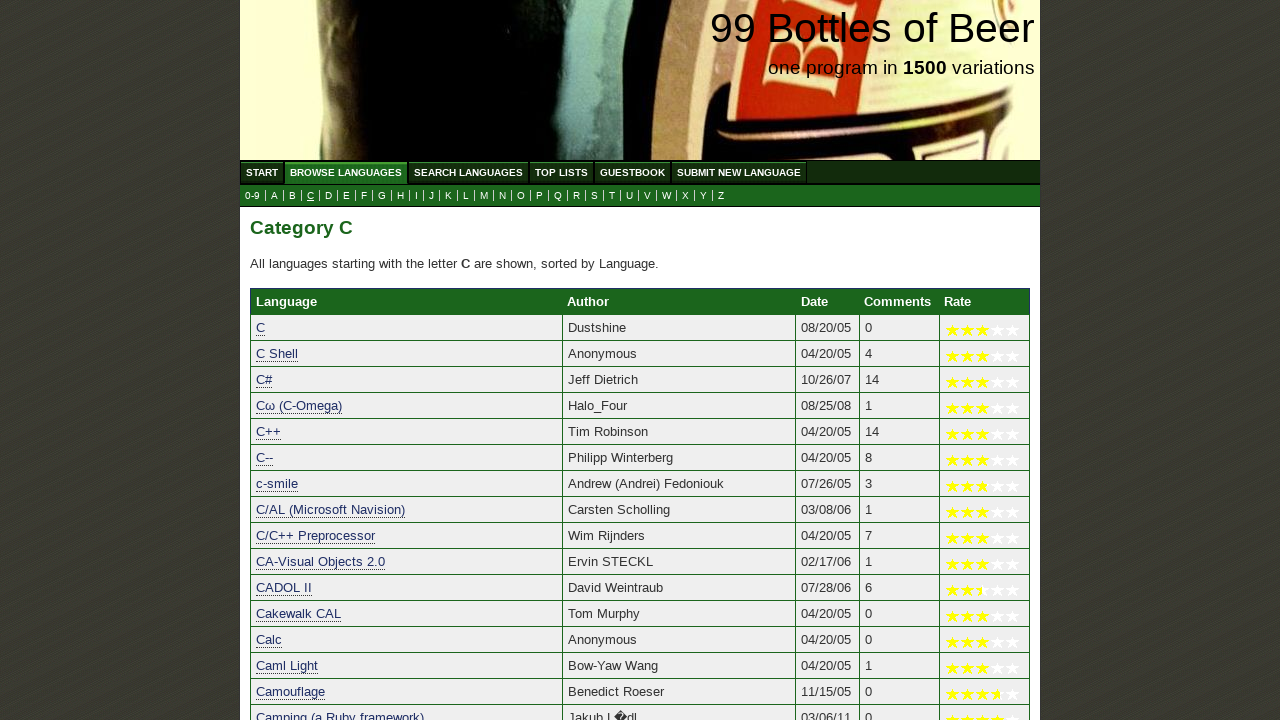

Results page loaded with entries starting with C
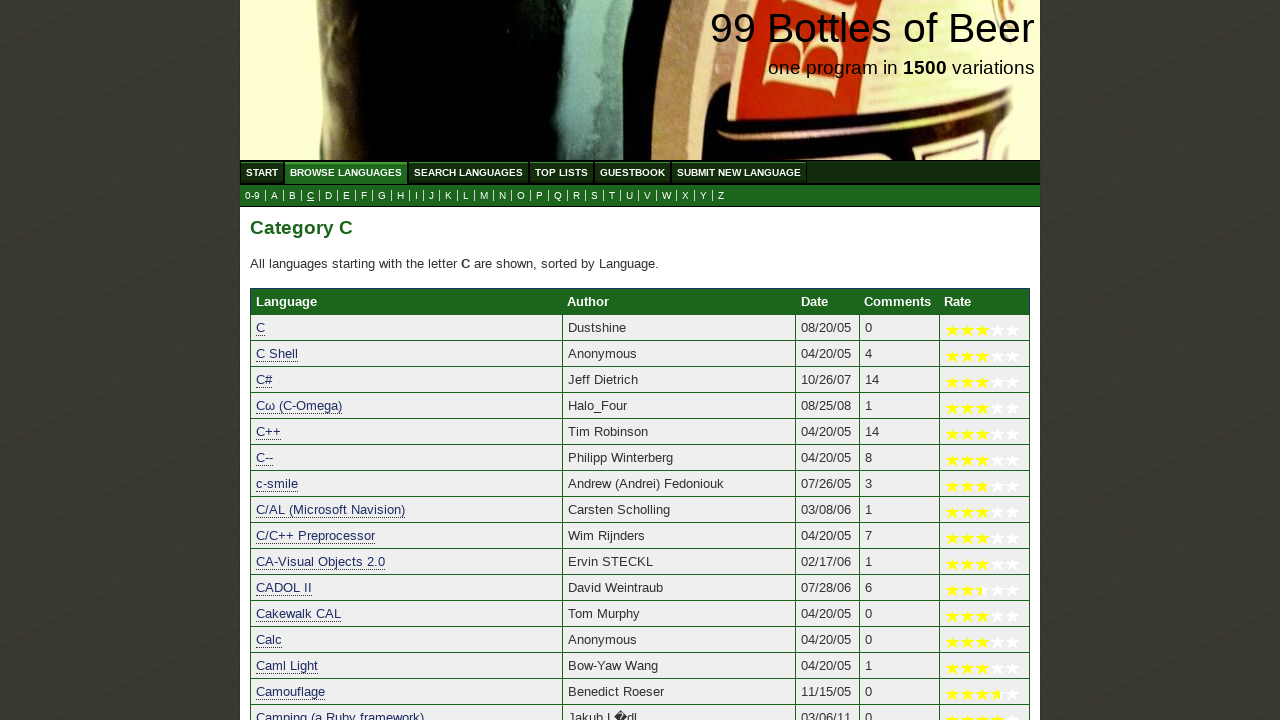

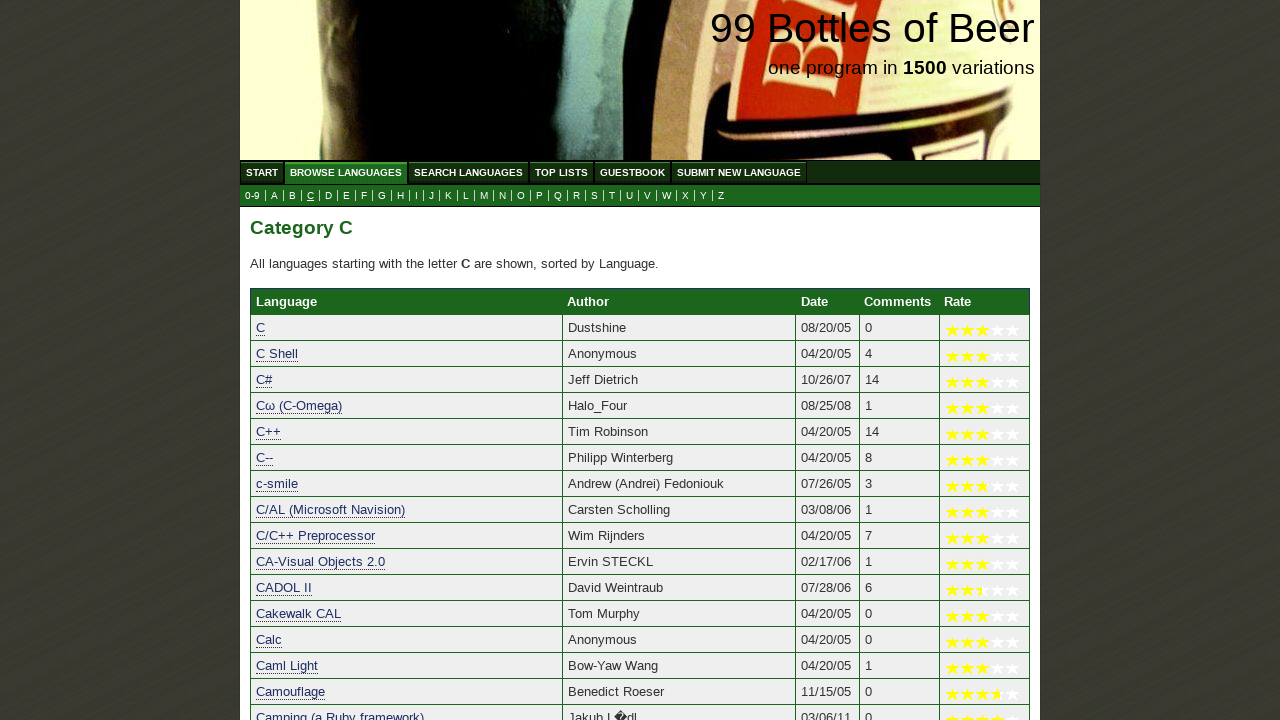